Tests withdrawal functionality with zero amount, expecting an error message but verifying the actual behavior

Starting URL: https://www.globalsqa.com/angularJs-protractor/BankingProject/#/login

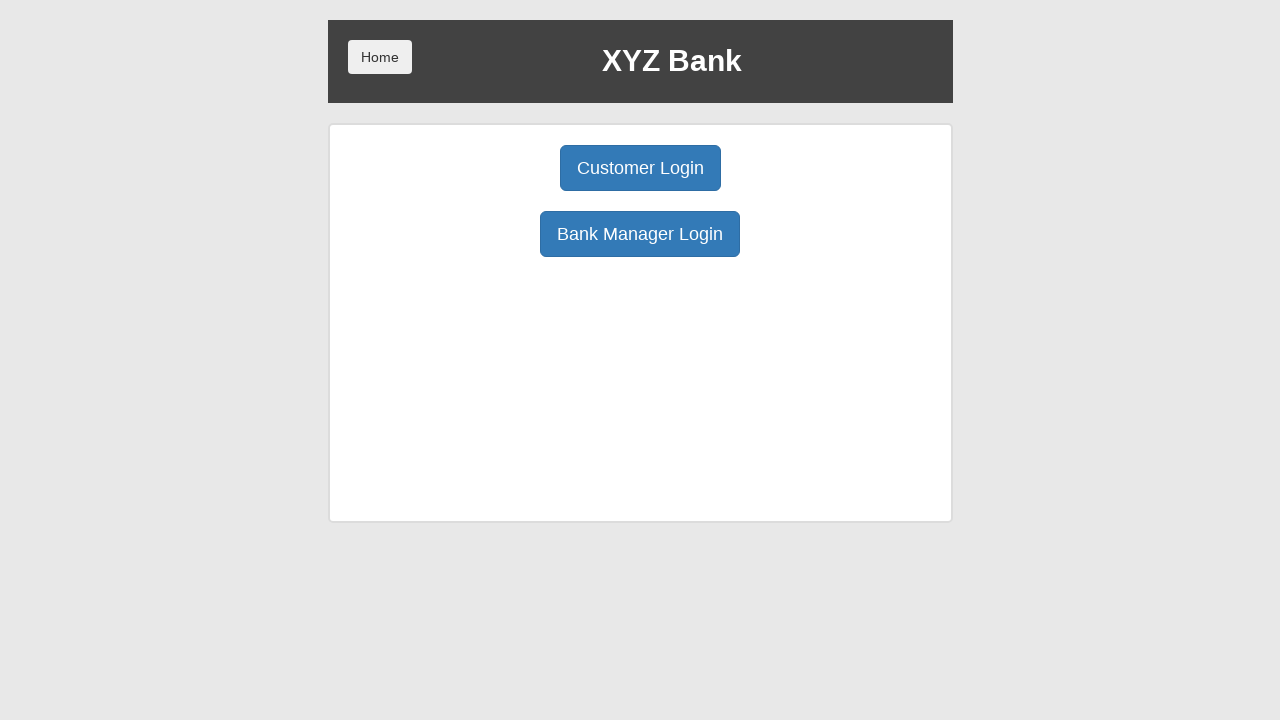

Clicked Customer Login button at (640, 168) on button:has-text('Customer Login')
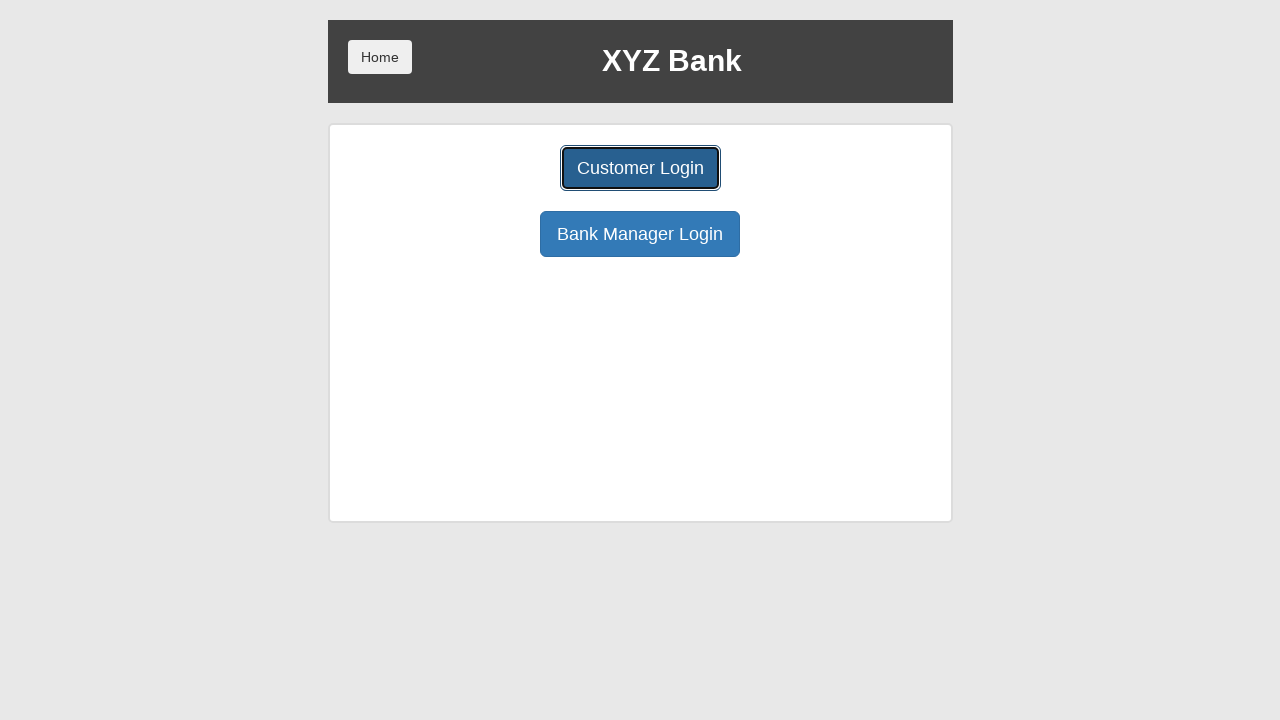

Selected Ron Weasly from user dropdown on select#userSelect
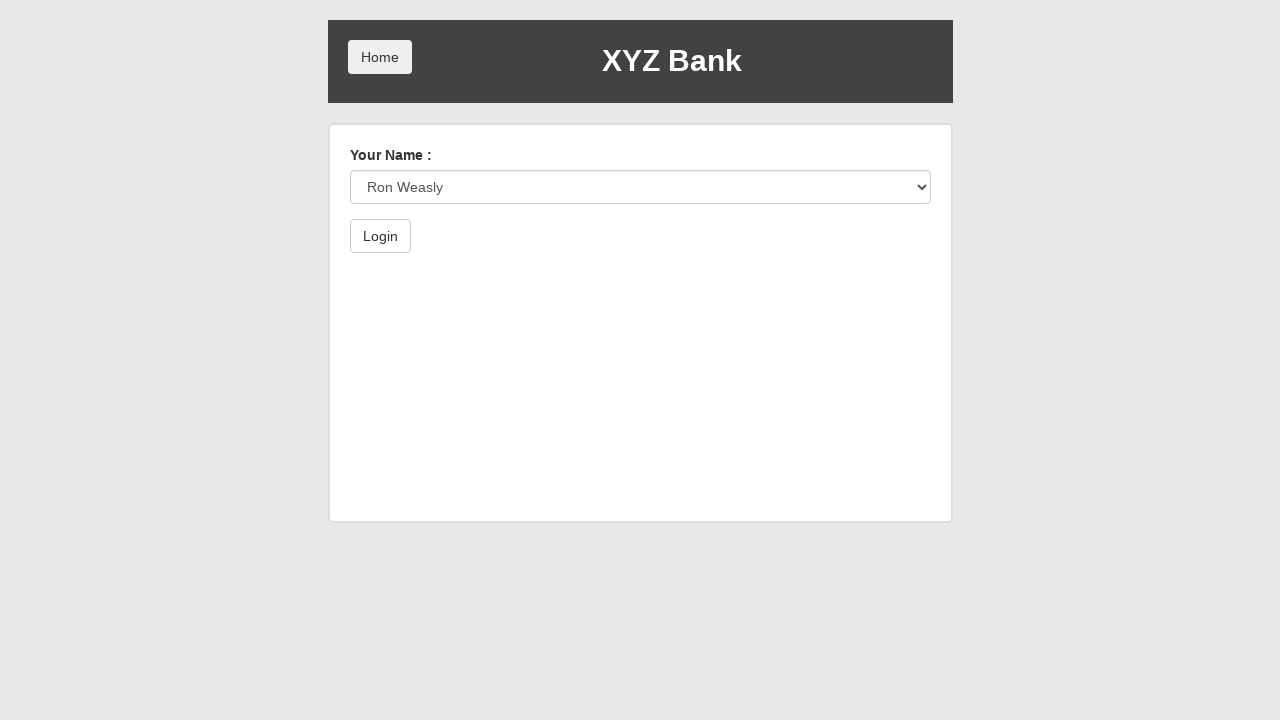

Clicked Login button to authenticate at (380, 236) on button:has-text('Login')
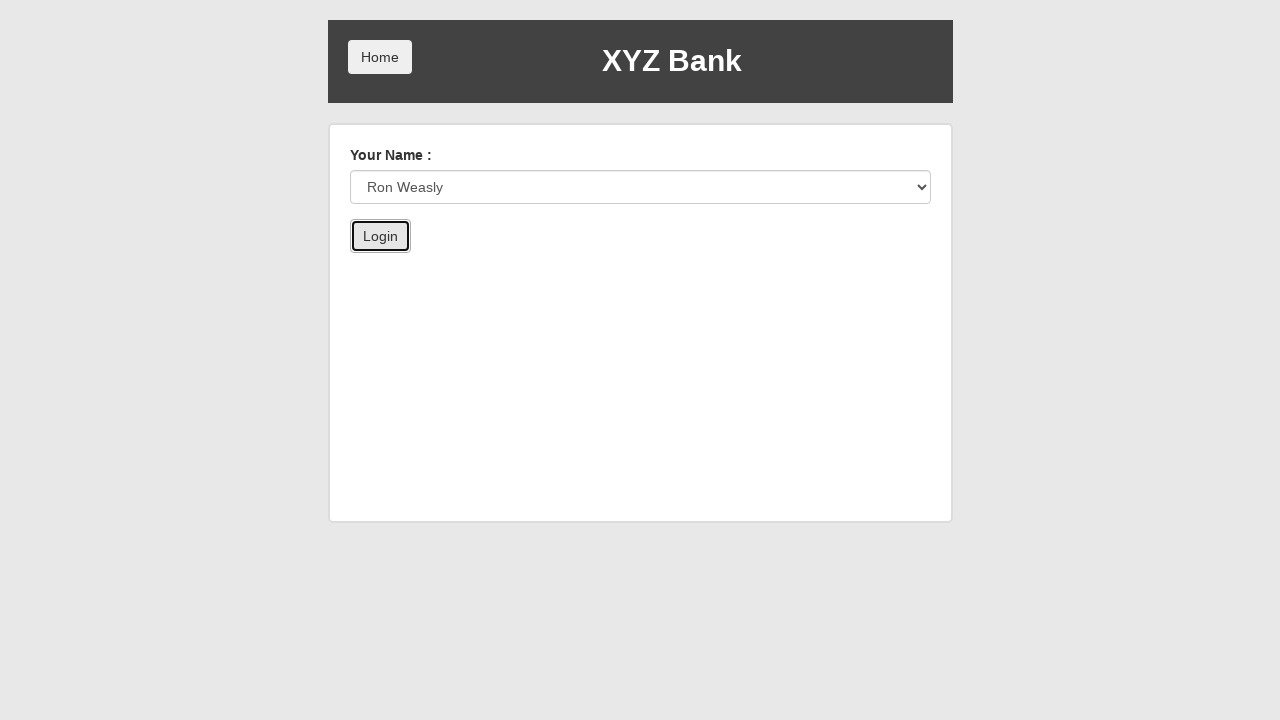

Clicked Withdrawal button at (760, 264) on button:has-text('Withdrawl')
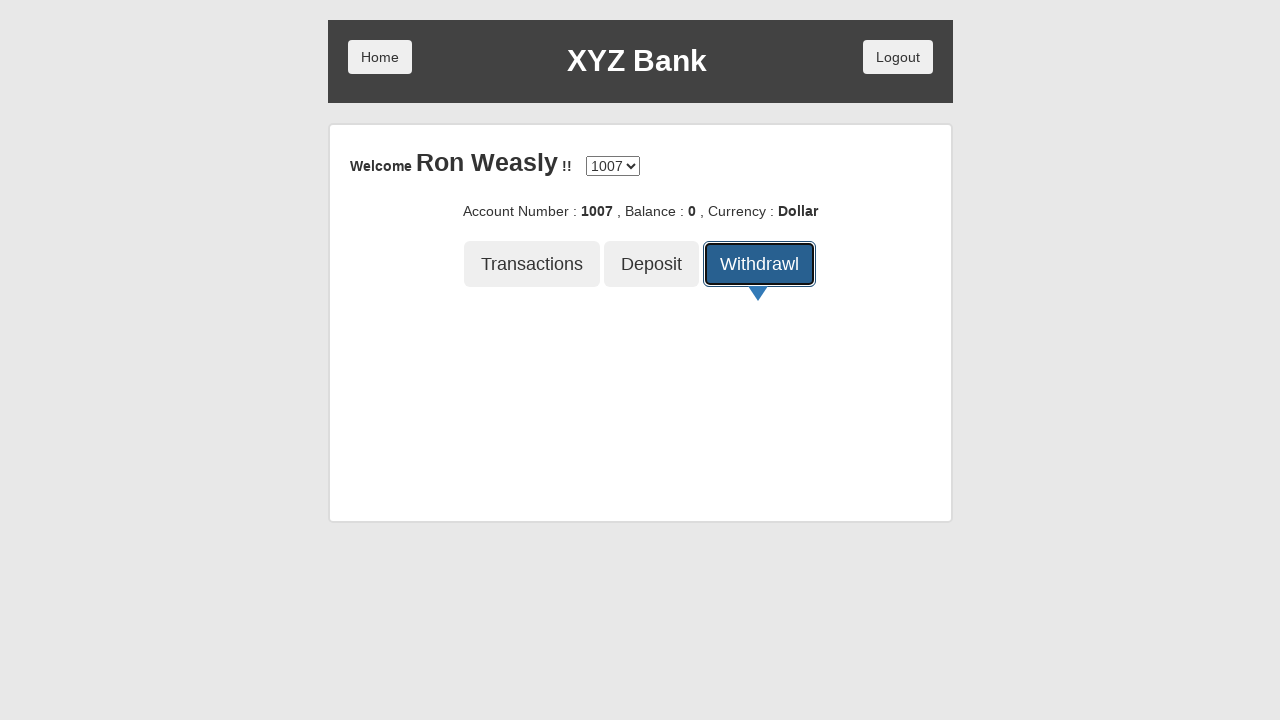

Entered 0 as withdrawal amount on input[placeholder='amount']
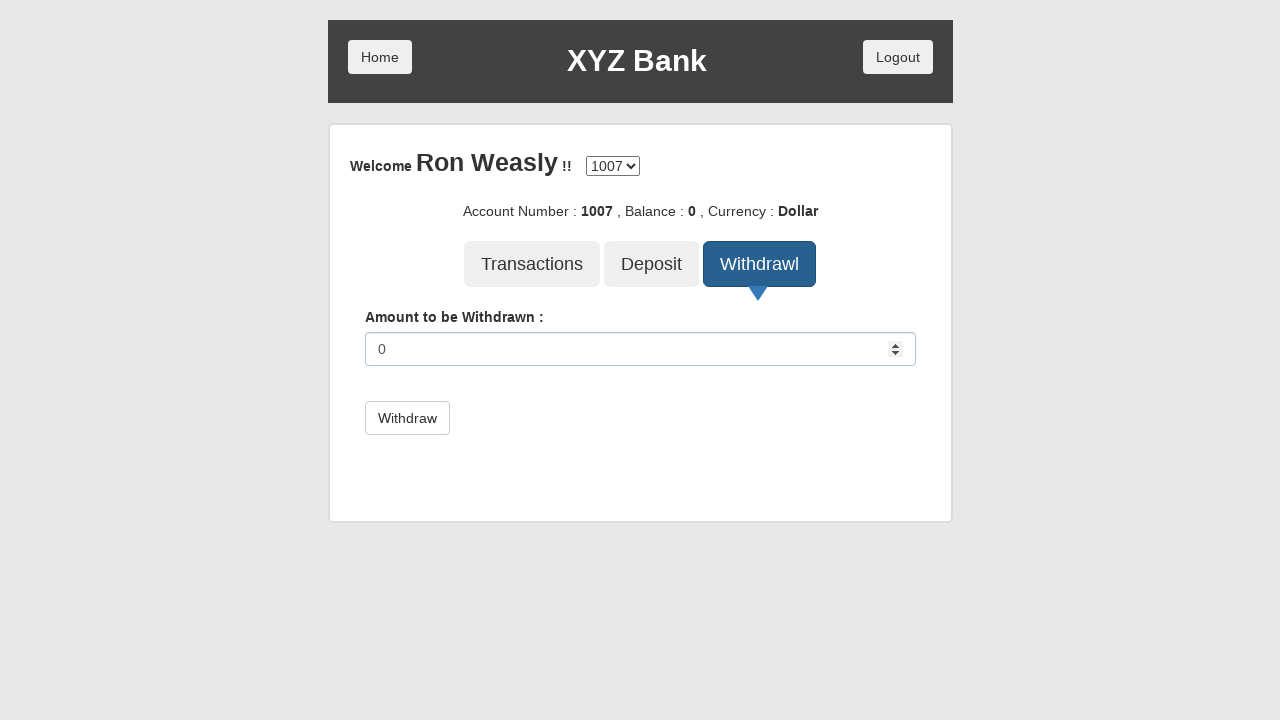

Clicked submit button to attempt zero amount withdrawal at (407, 418) on button[type='submit']
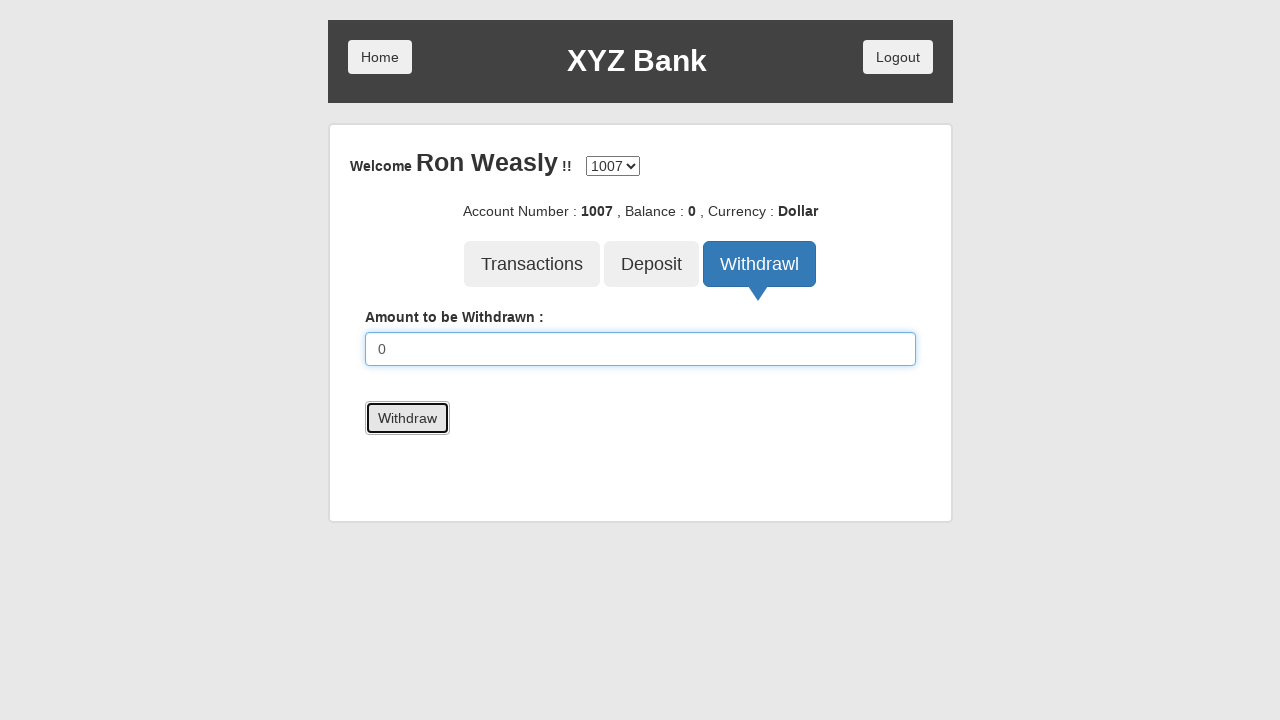

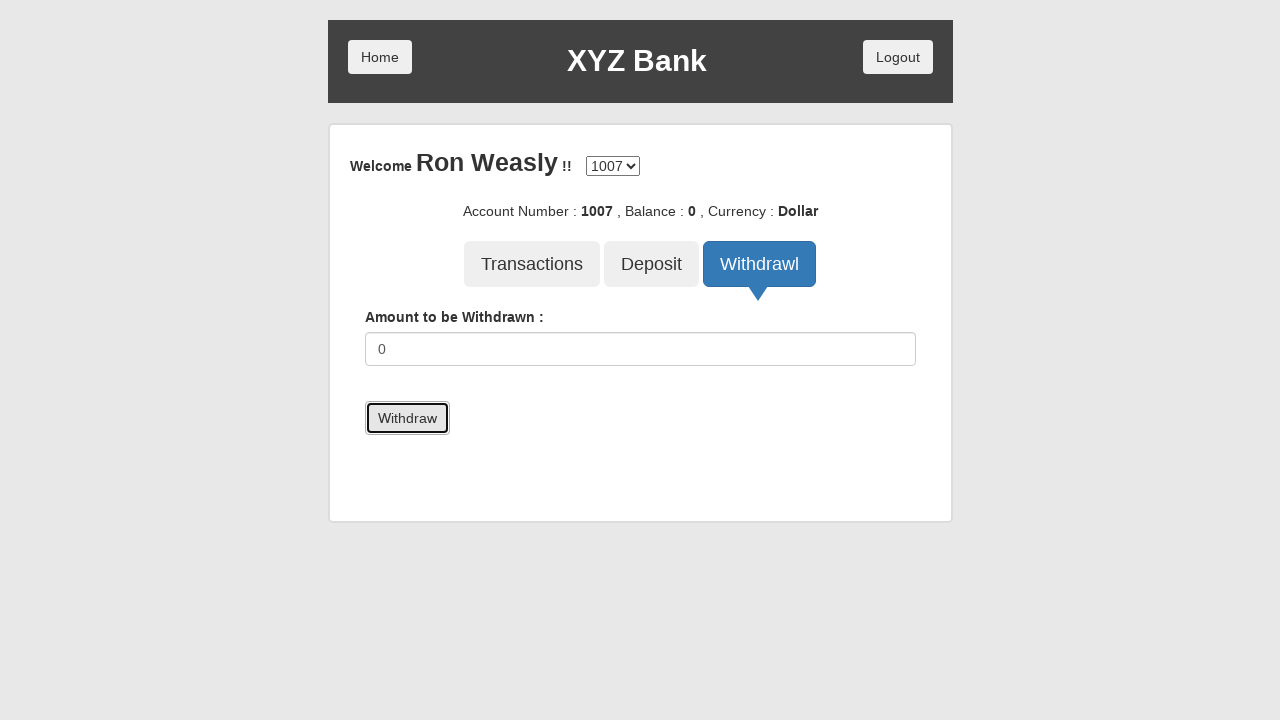